Demonstrates drag and drop action using offset coordinates instead of target element

Starting URL: https://crossbrowsertesting.github.io/drag-and-drop

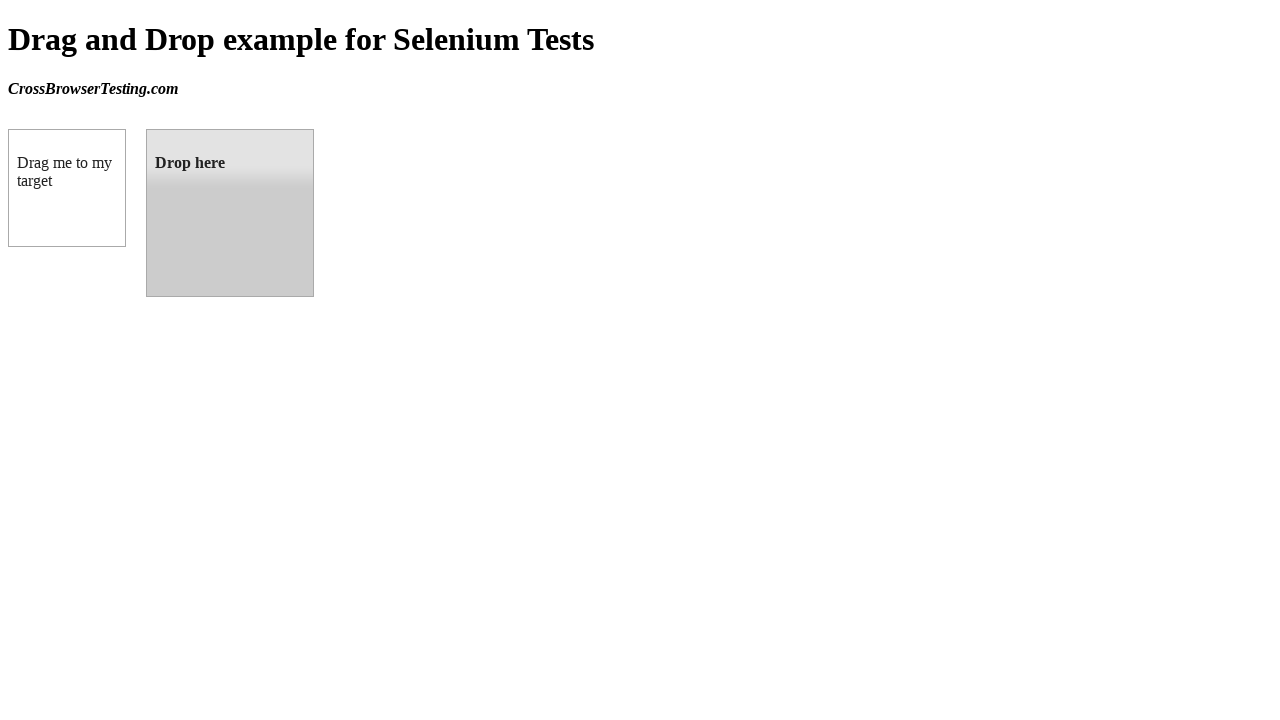

Located draggable element
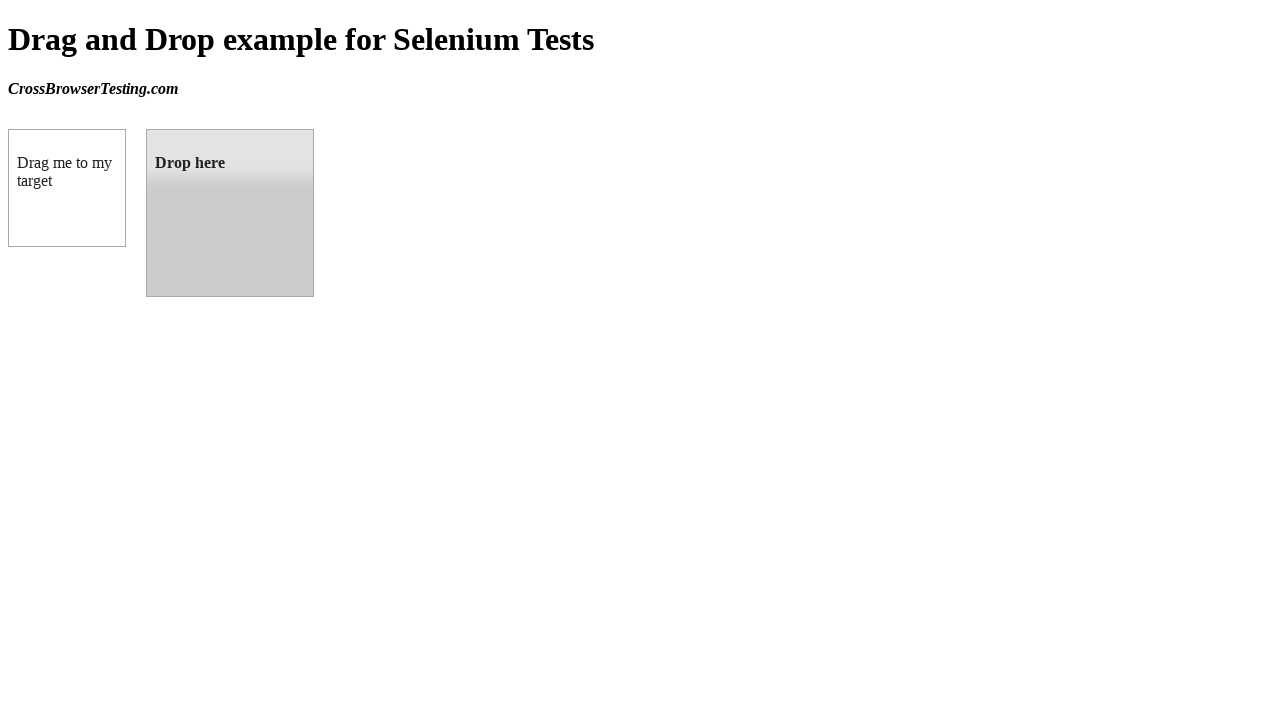

Located droppable element
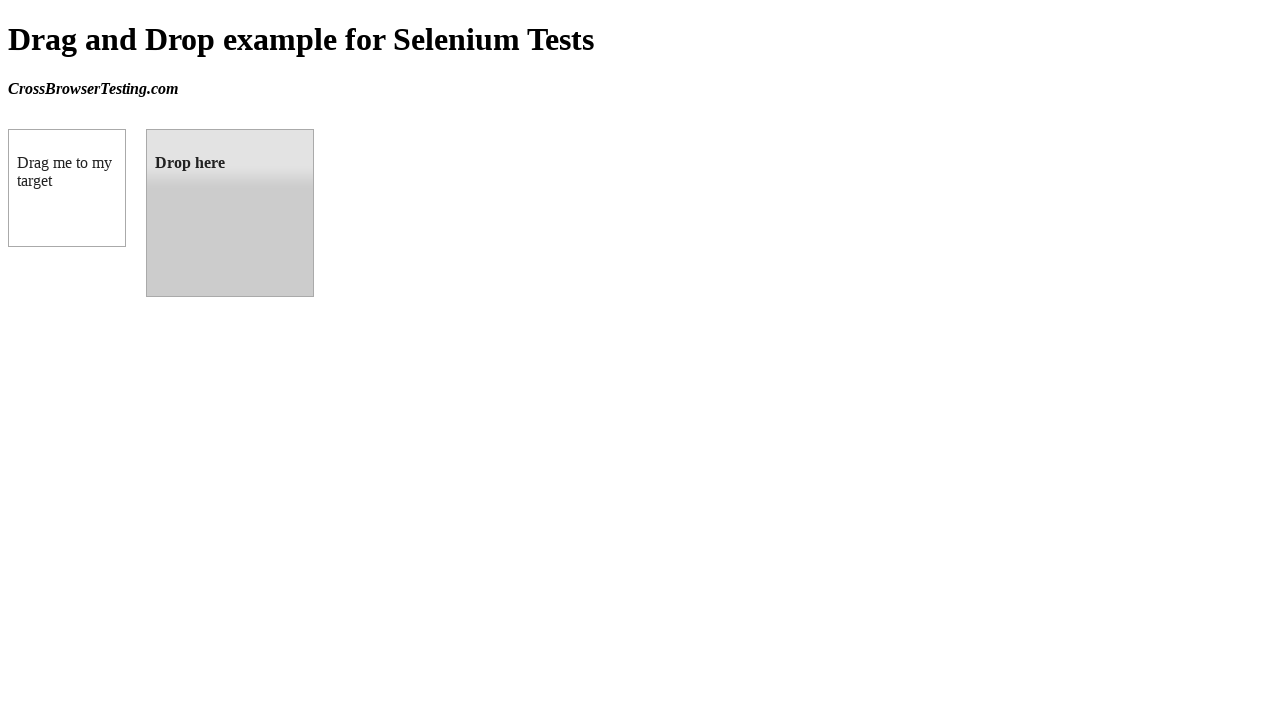

Retrieved target element bounding box
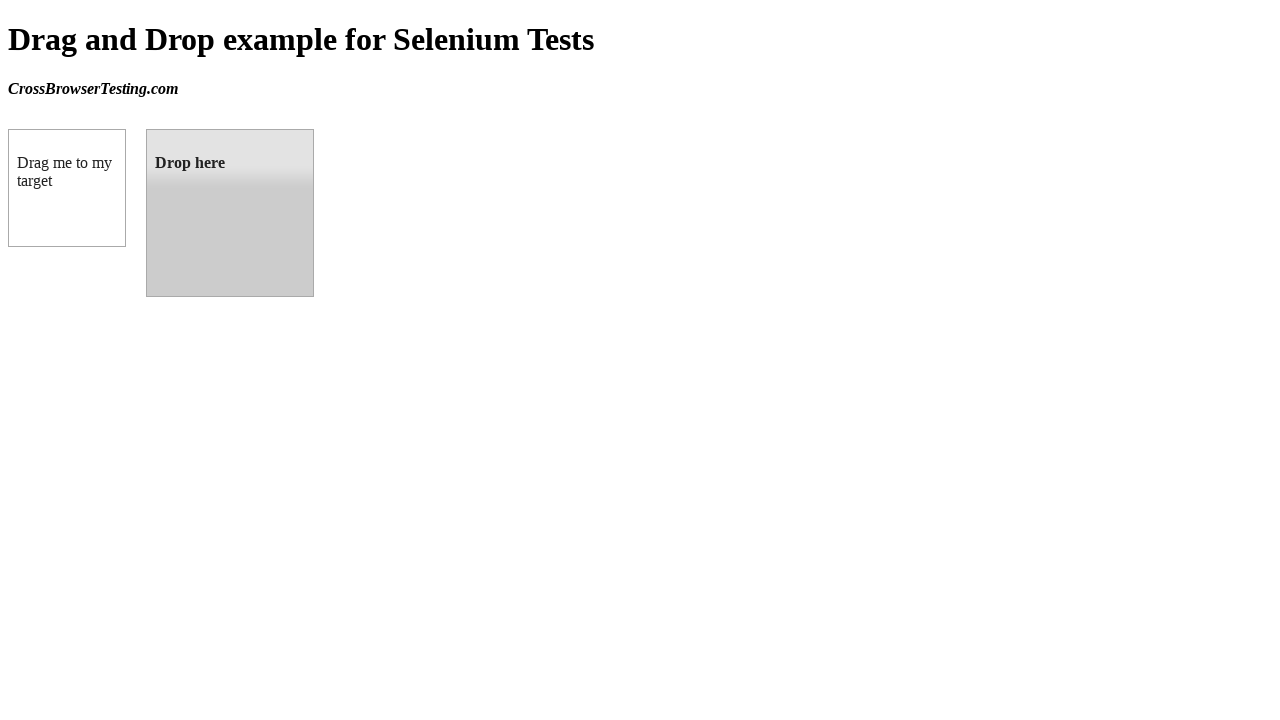

Performed drag and drop from draggable to droppable element at (230, 213)
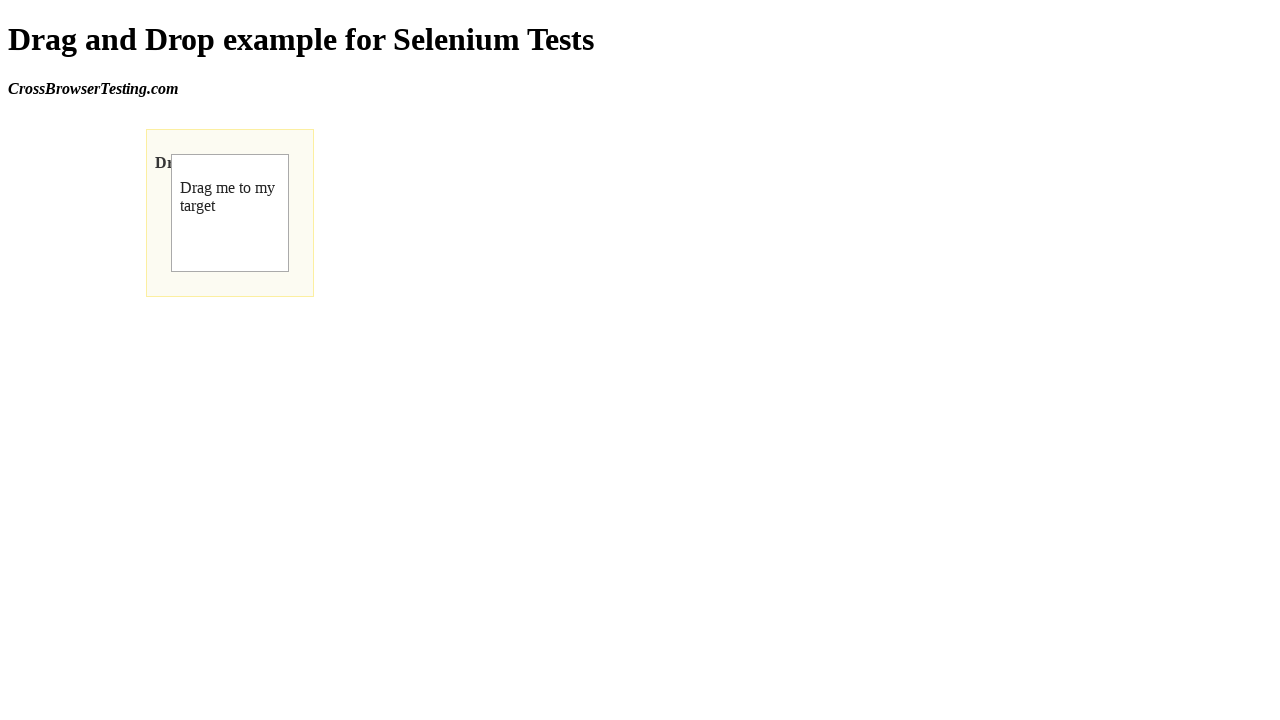

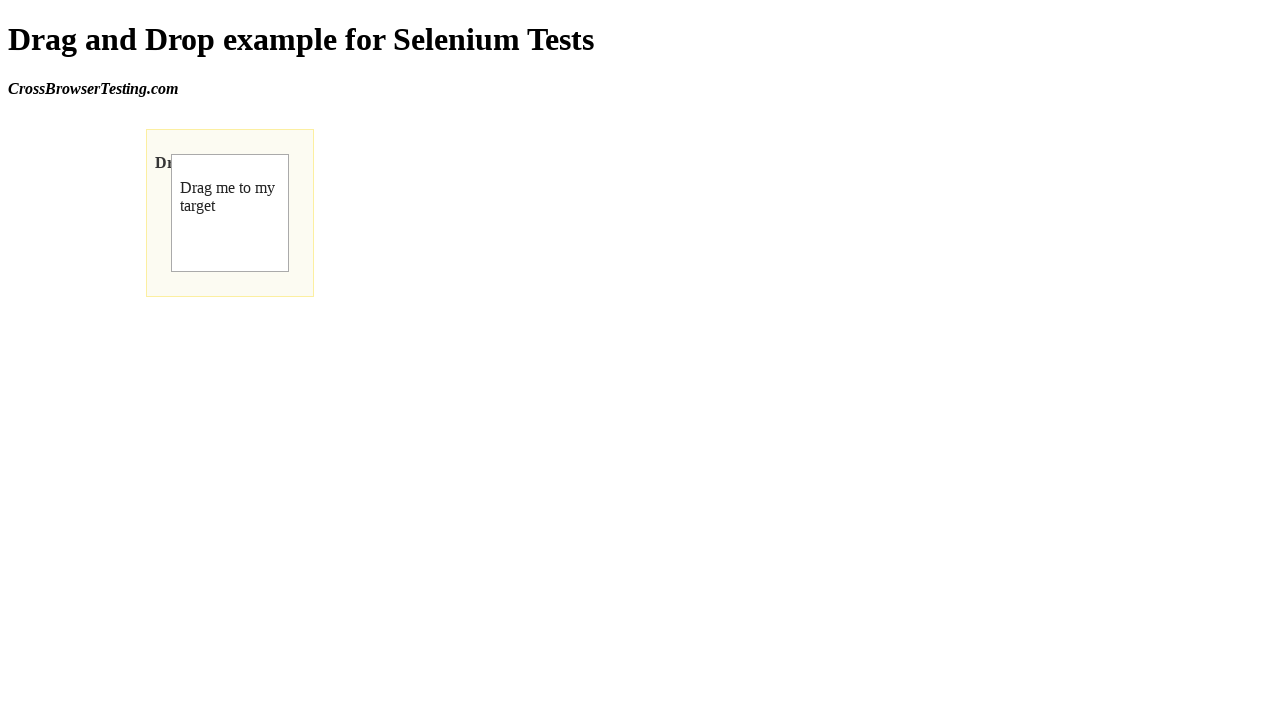